Tests drag and drop functionality using the built-in drag_to method to swap two columns, then verifies the columns have swapped positions.

Starting URL: https://the-internet.herokuapp.com/drag_and_drop

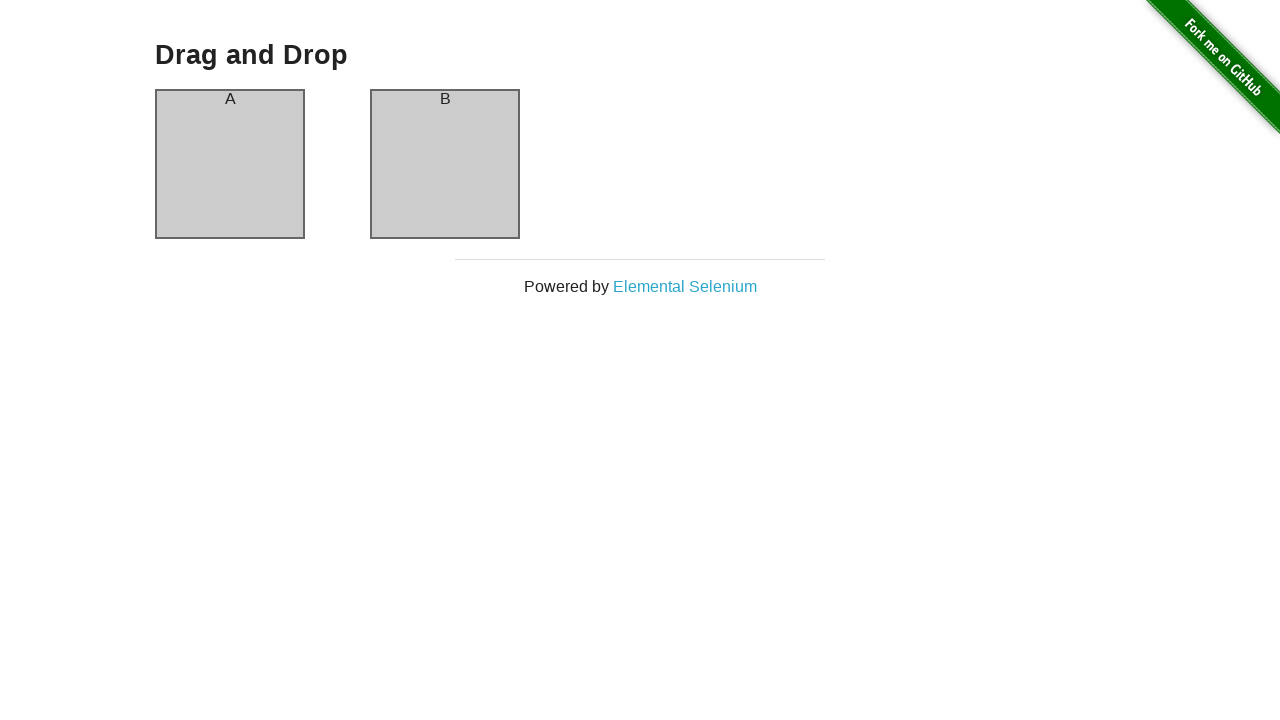

Waited for column A selector to be available
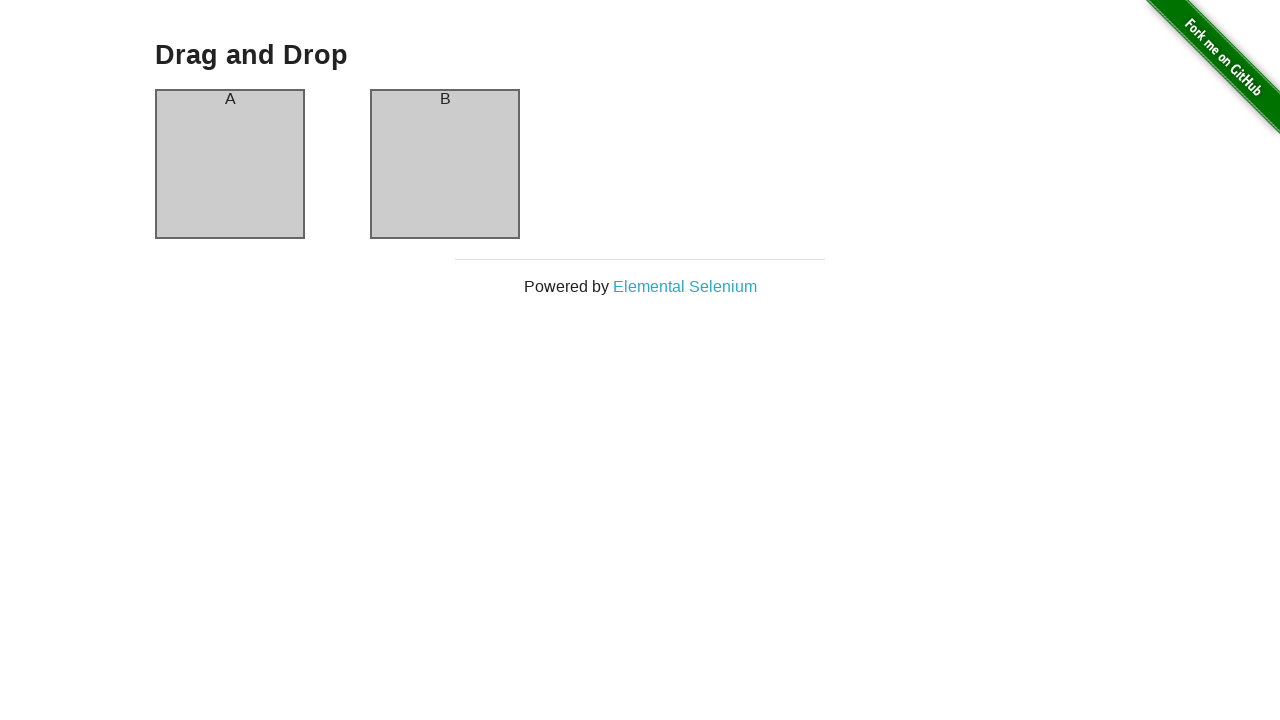

Verified column A contains text 'A'
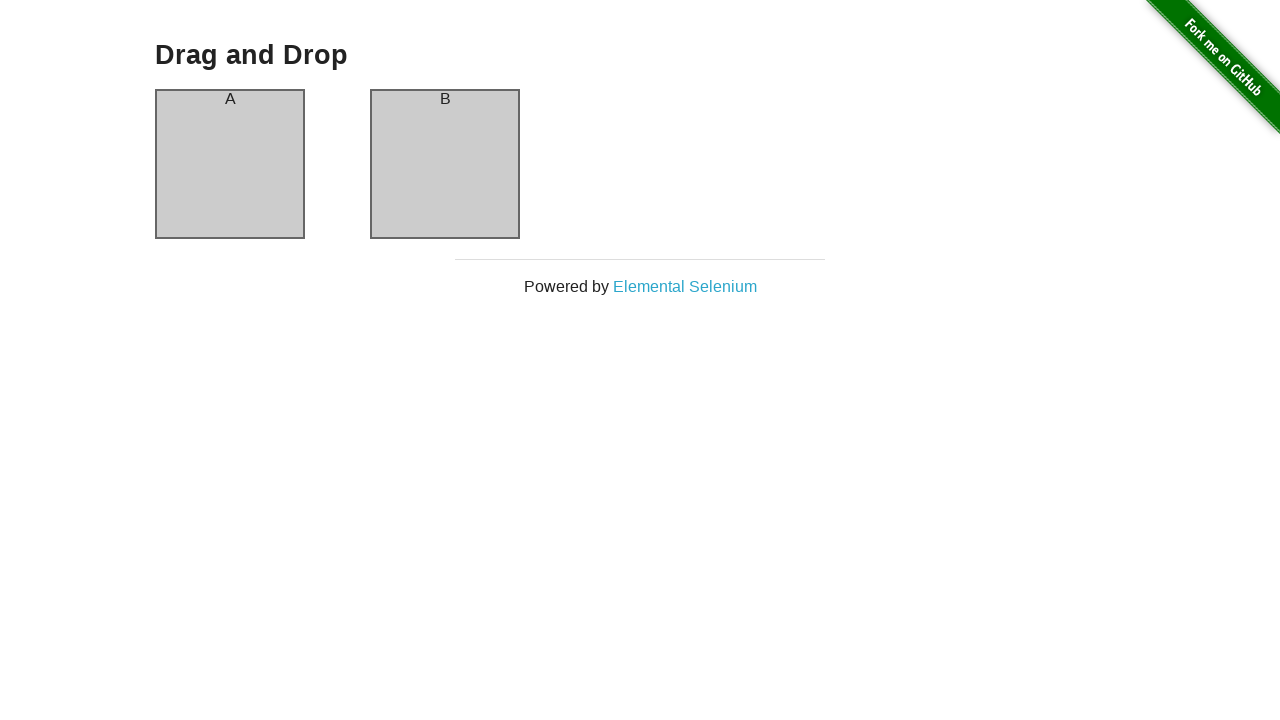

Verified column B contains text 'B'
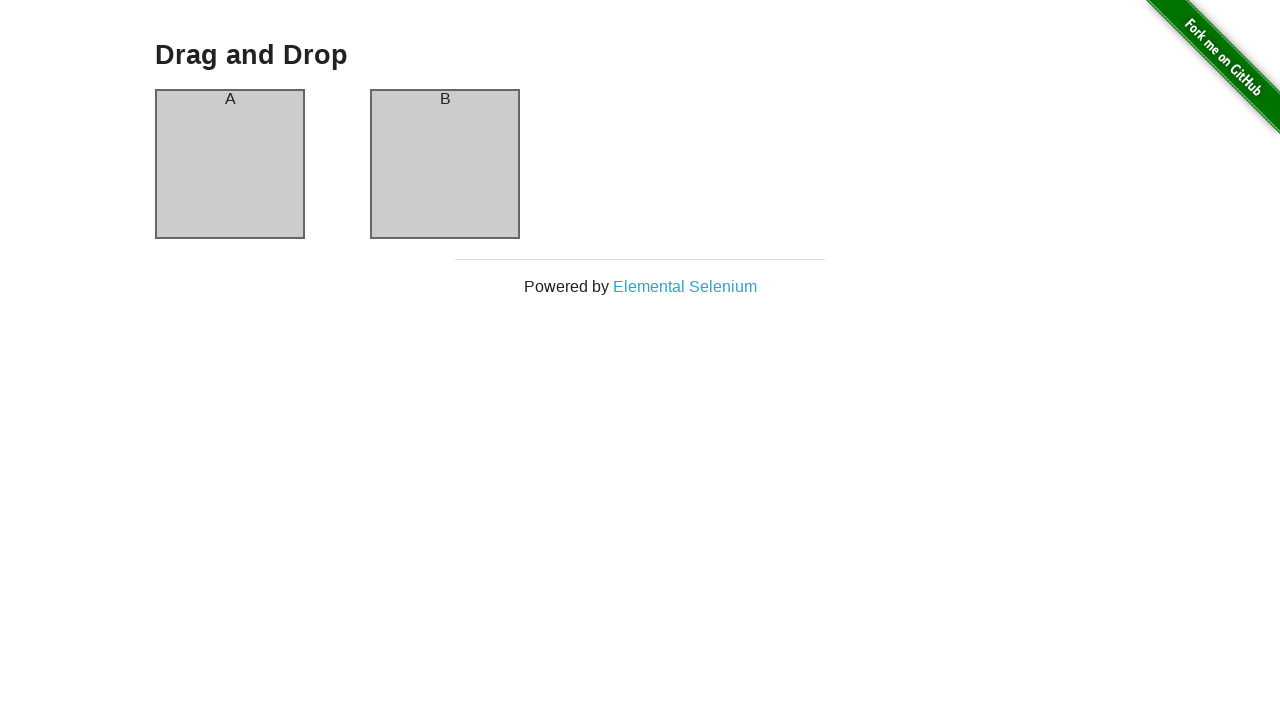

Dragged column A to column B position to swap columns at (445, 164)
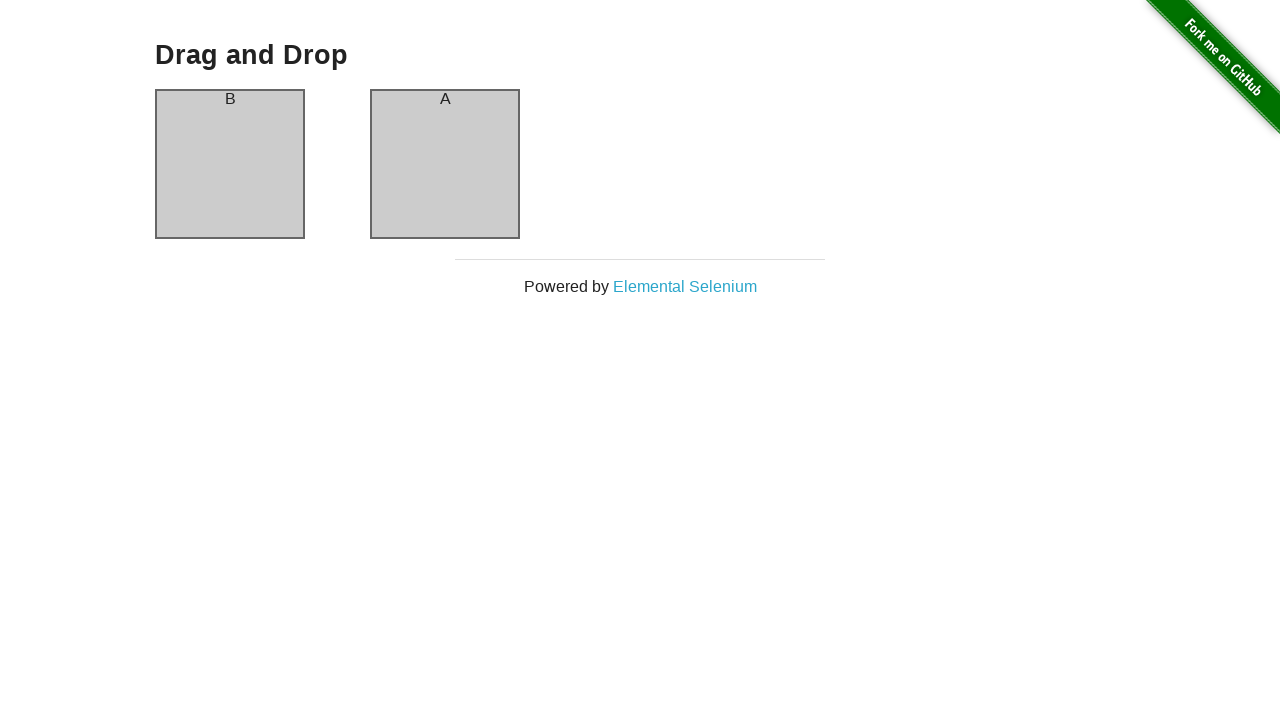

Verified column A now contains text 'B' after swap
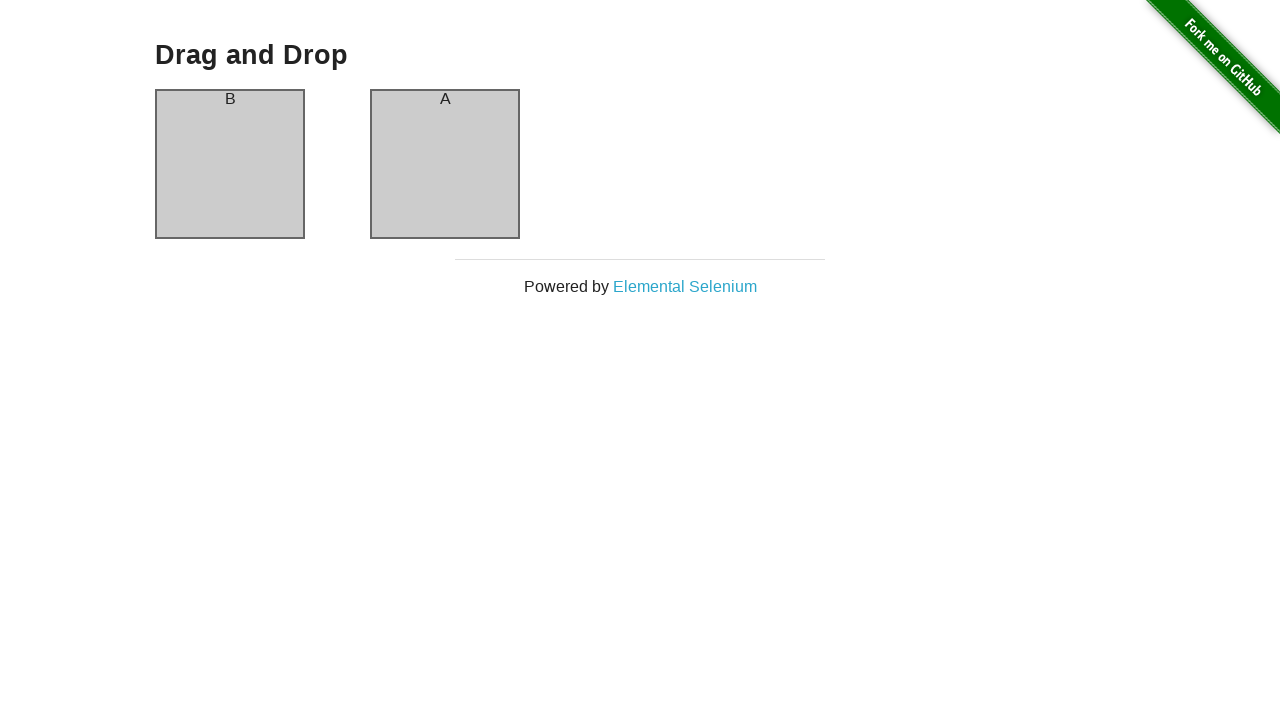

Verified column B now contains text 'A' after swap
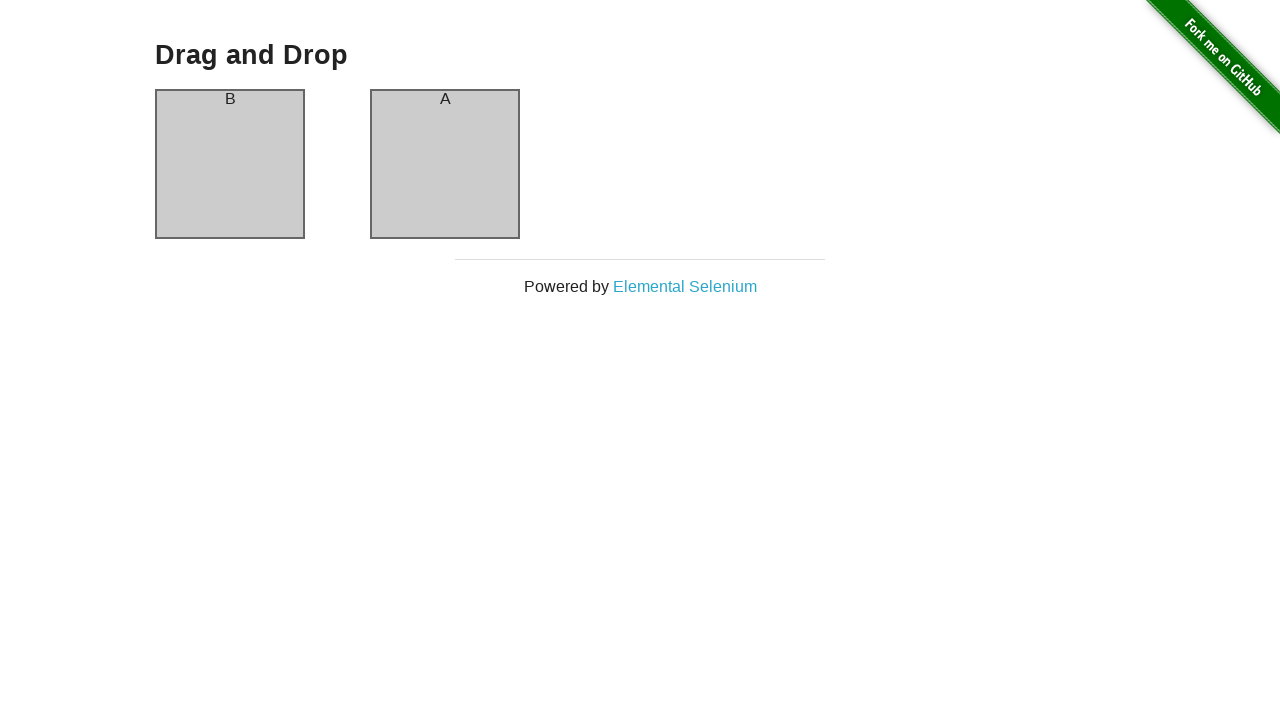

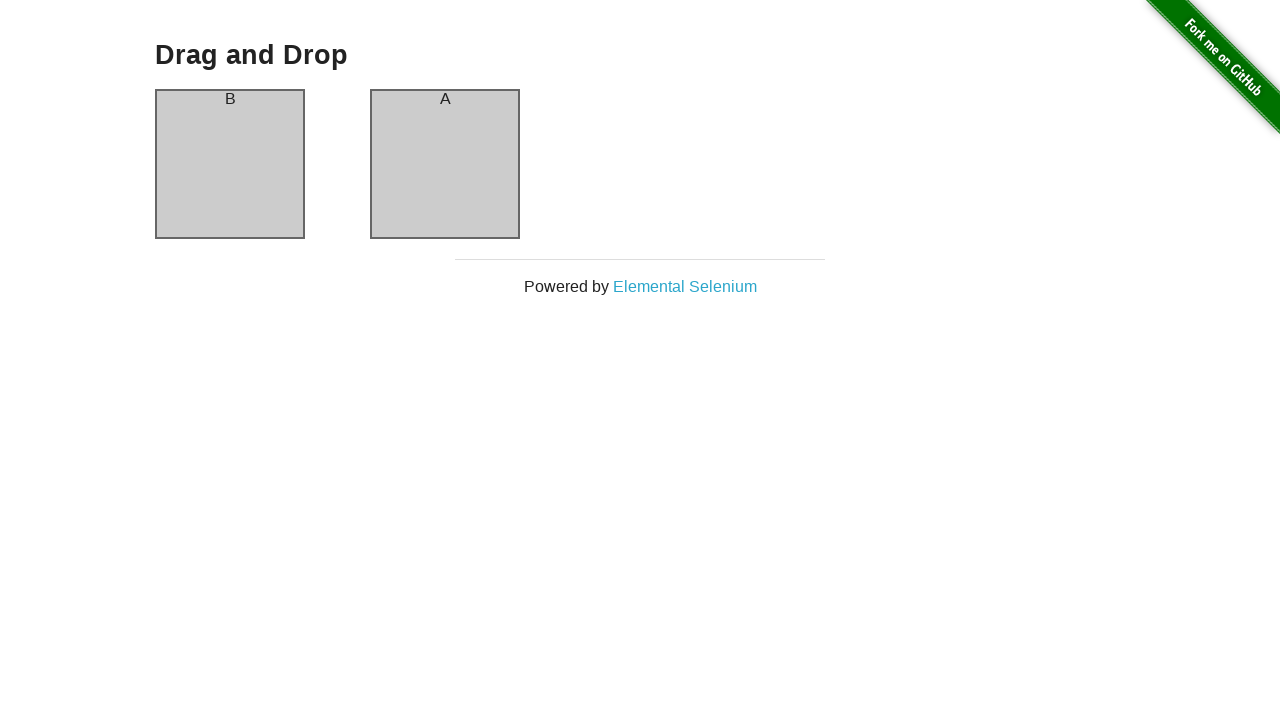